Navigates to the OrangeHRM demo site and waits for the page to load. This is a minimal navigation test that verifies the demo site is accessible.

Starting URL: https://opensource-demo.orangehrmlive.com/

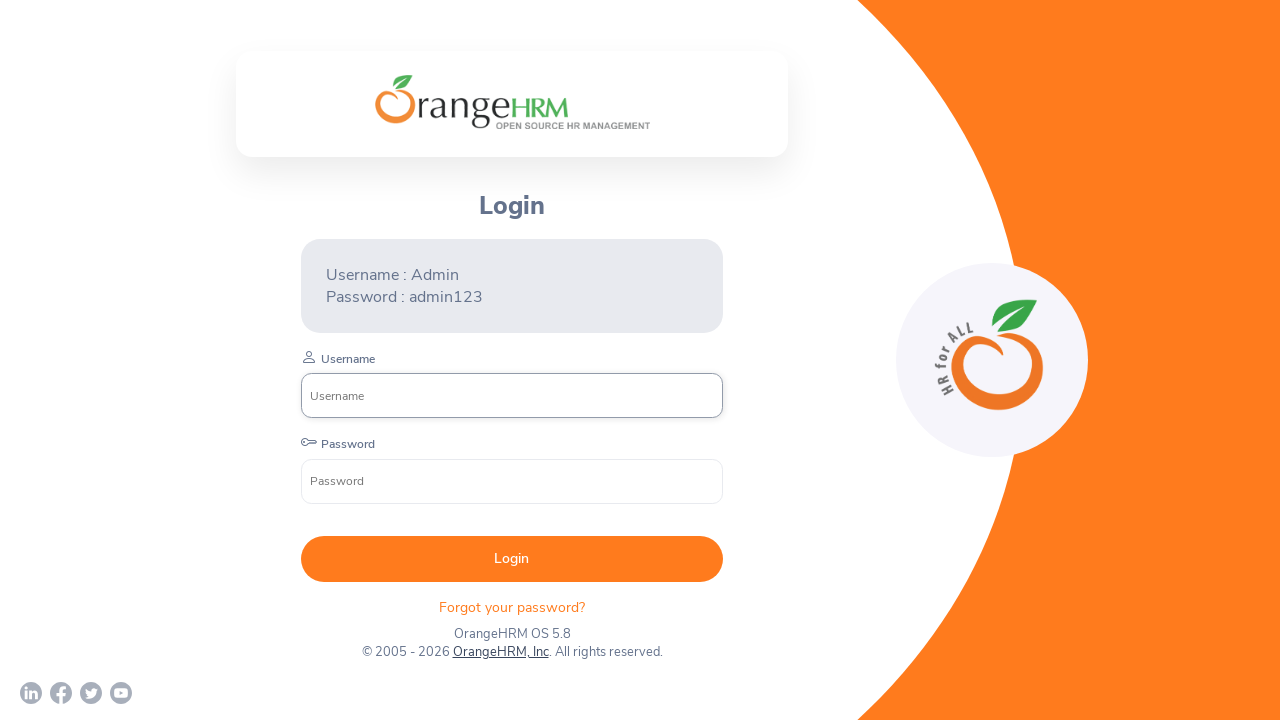

Waited for page to reach networkidle load state
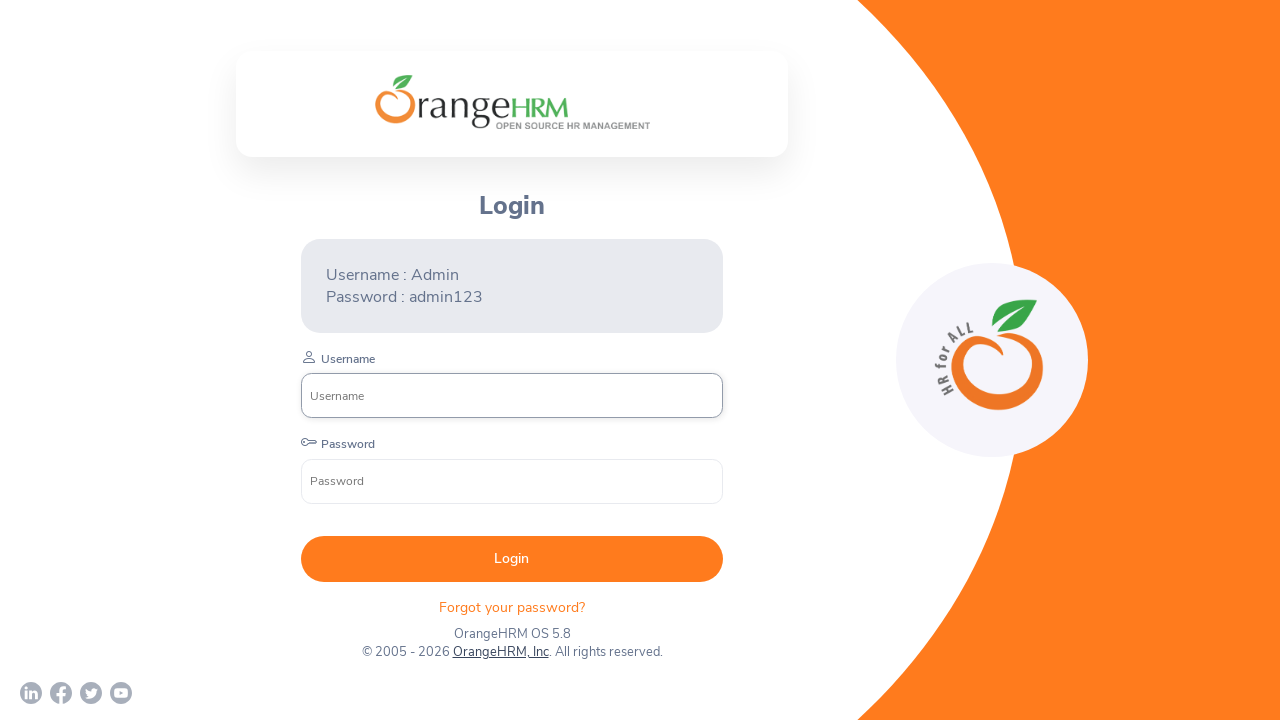

OrangeHRM login branding element is visible - page loaded successfully
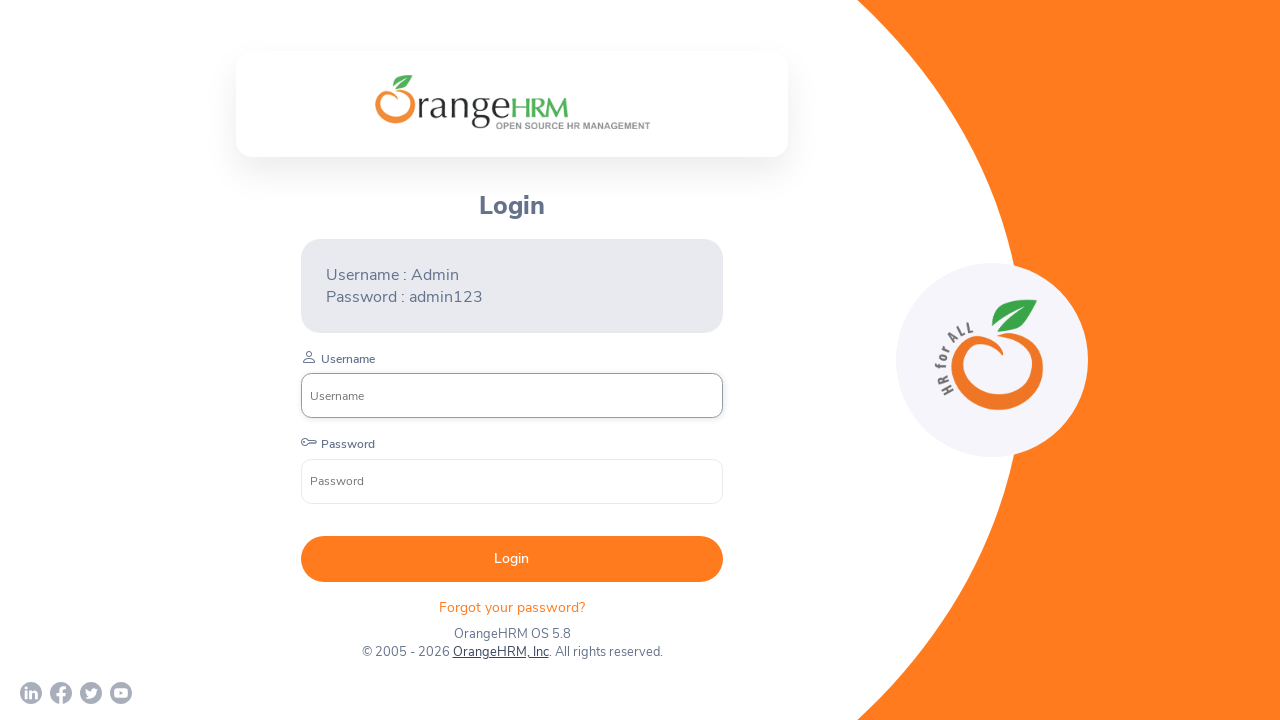

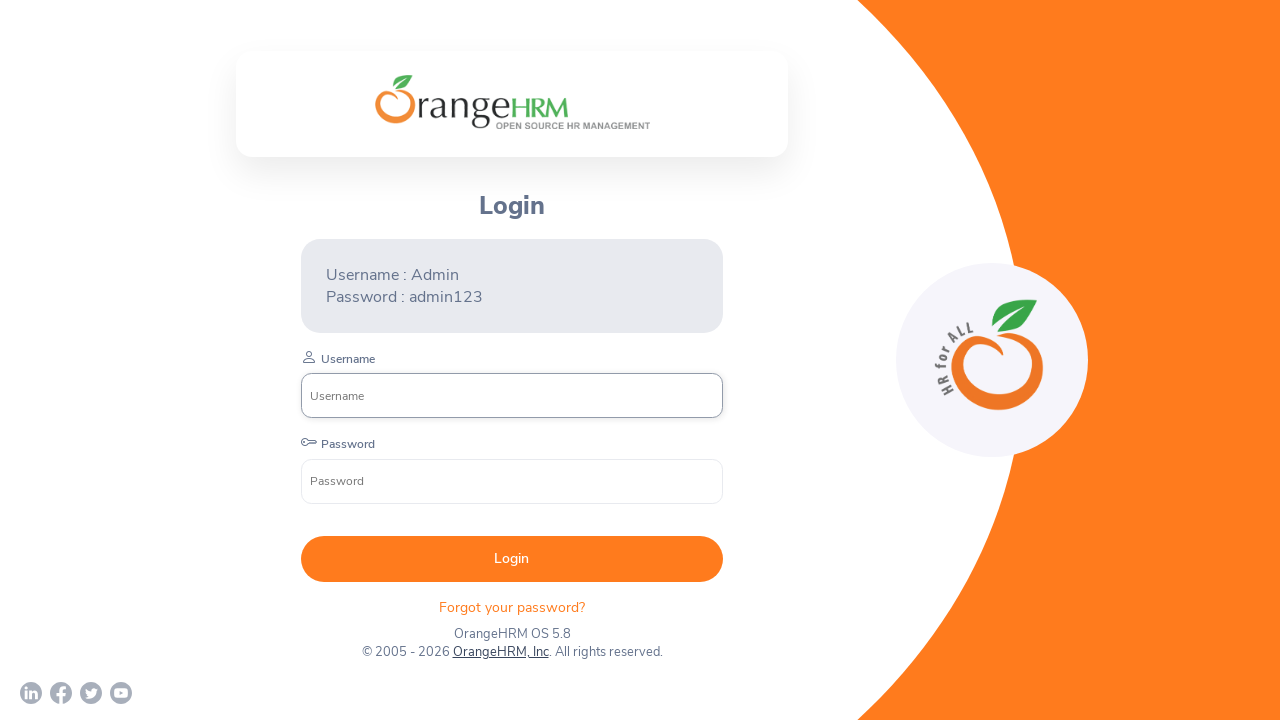